Tests the Indian Railways train search functionality by entering departure and arrival stations, then verifies if all train names in the results are unique

Starting URL: https://erail.in/

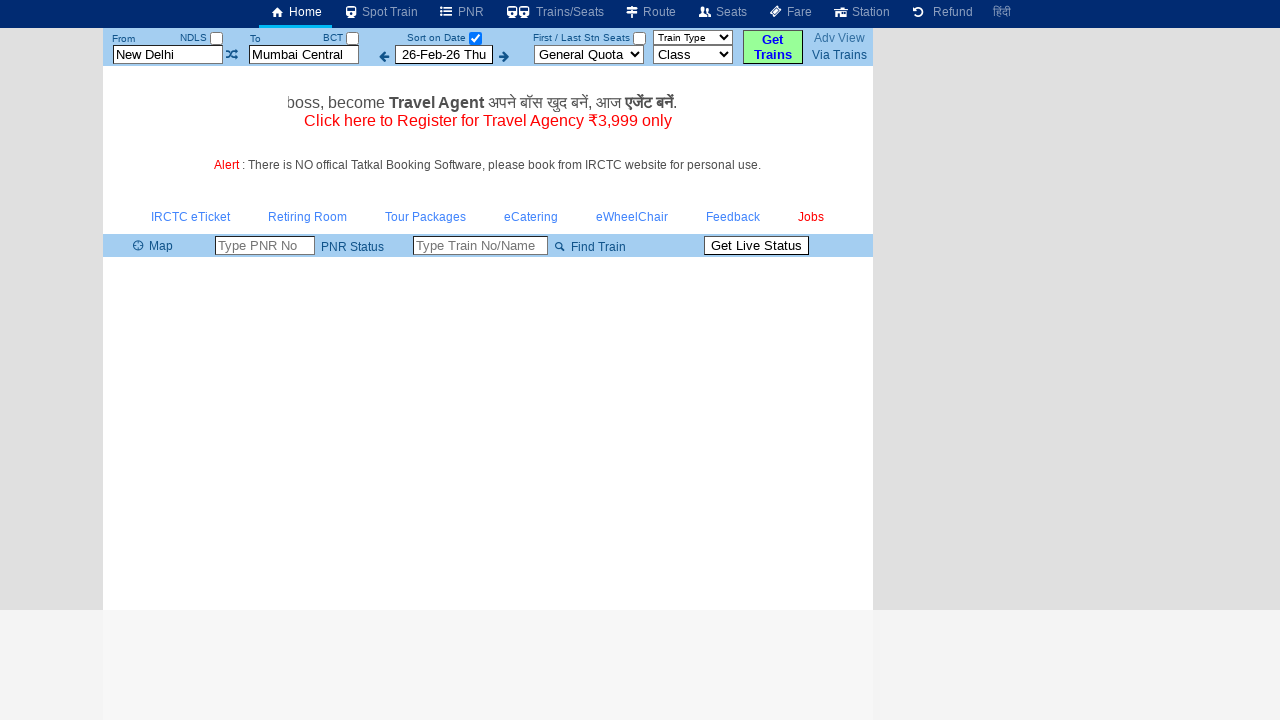

Cleared the 'From' station field on #txtStationFrom
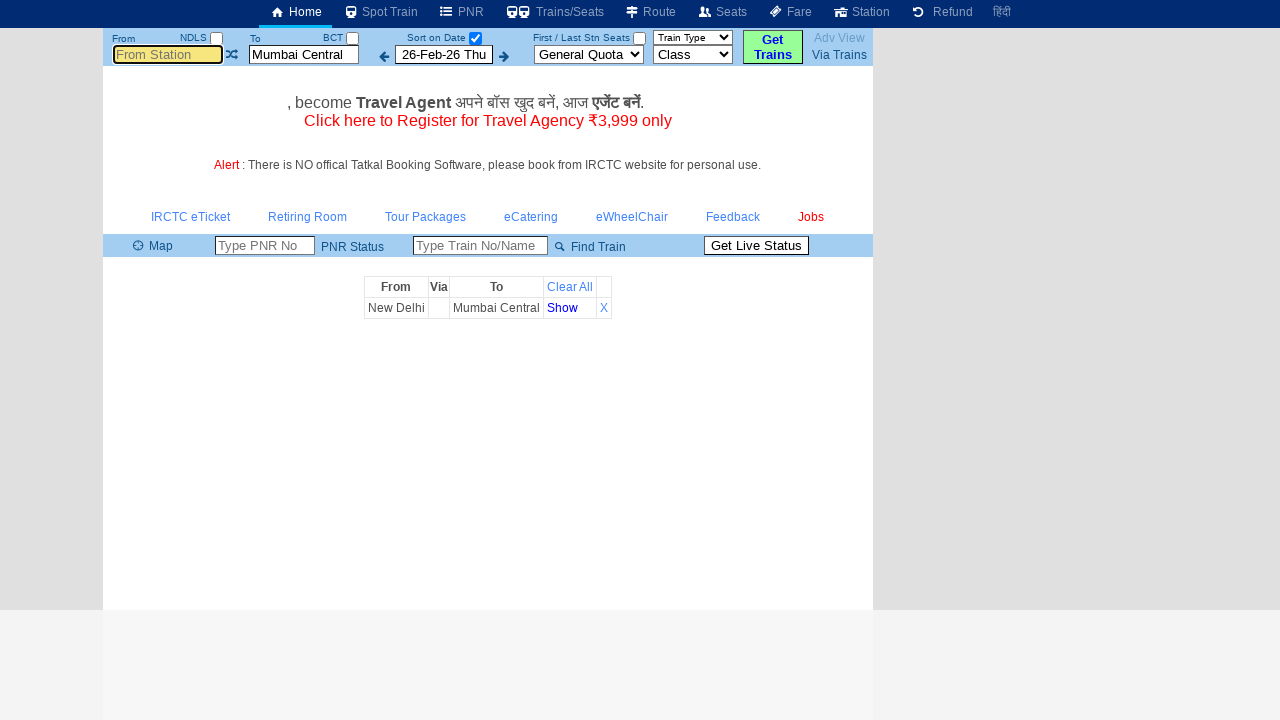

Filled 'From' station field with 'ms' (Mumbai Central) on #txtStationFrom
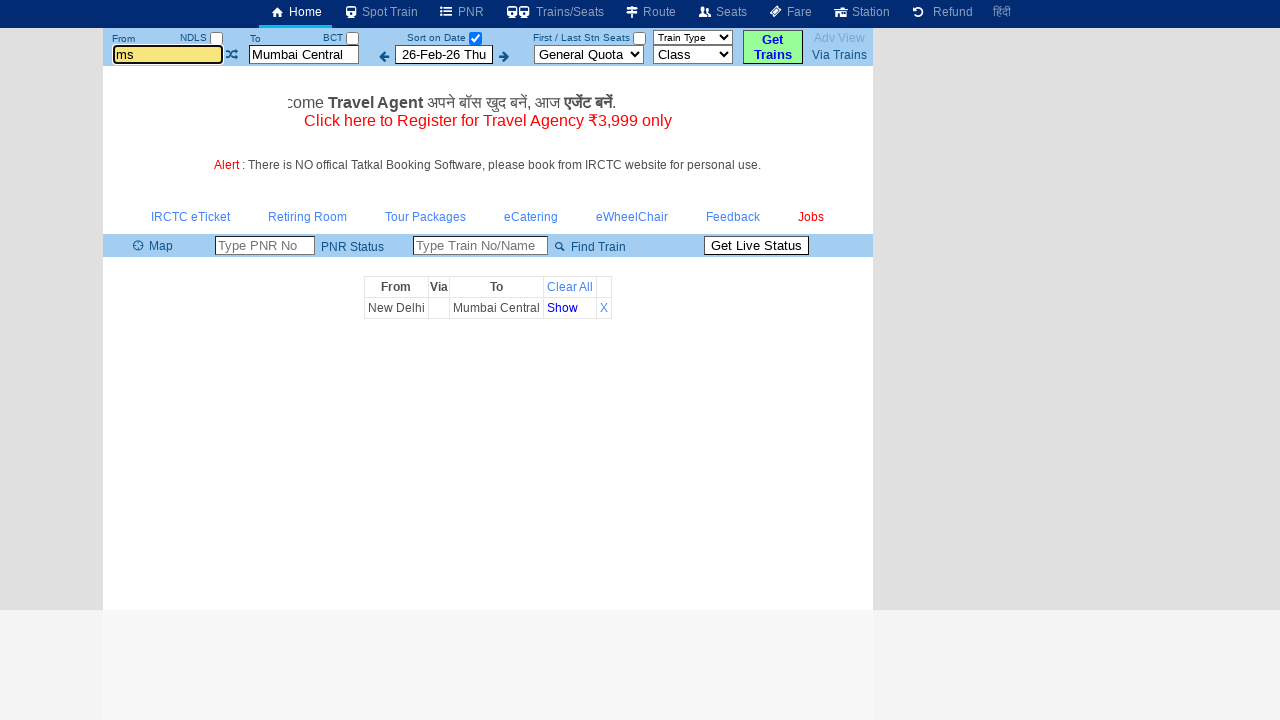

Pressed Tab to move from 'From' station field on #txtStationFrom
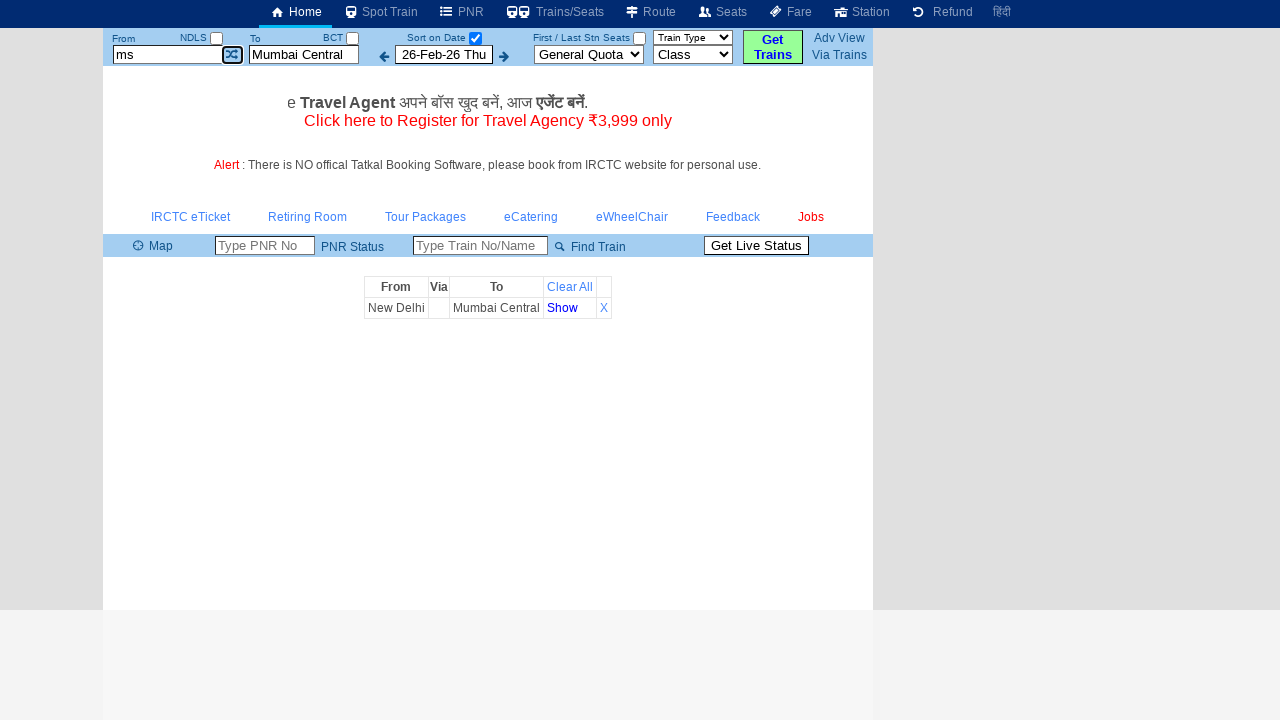

Cleared the 'To' station field on #txtStationTo
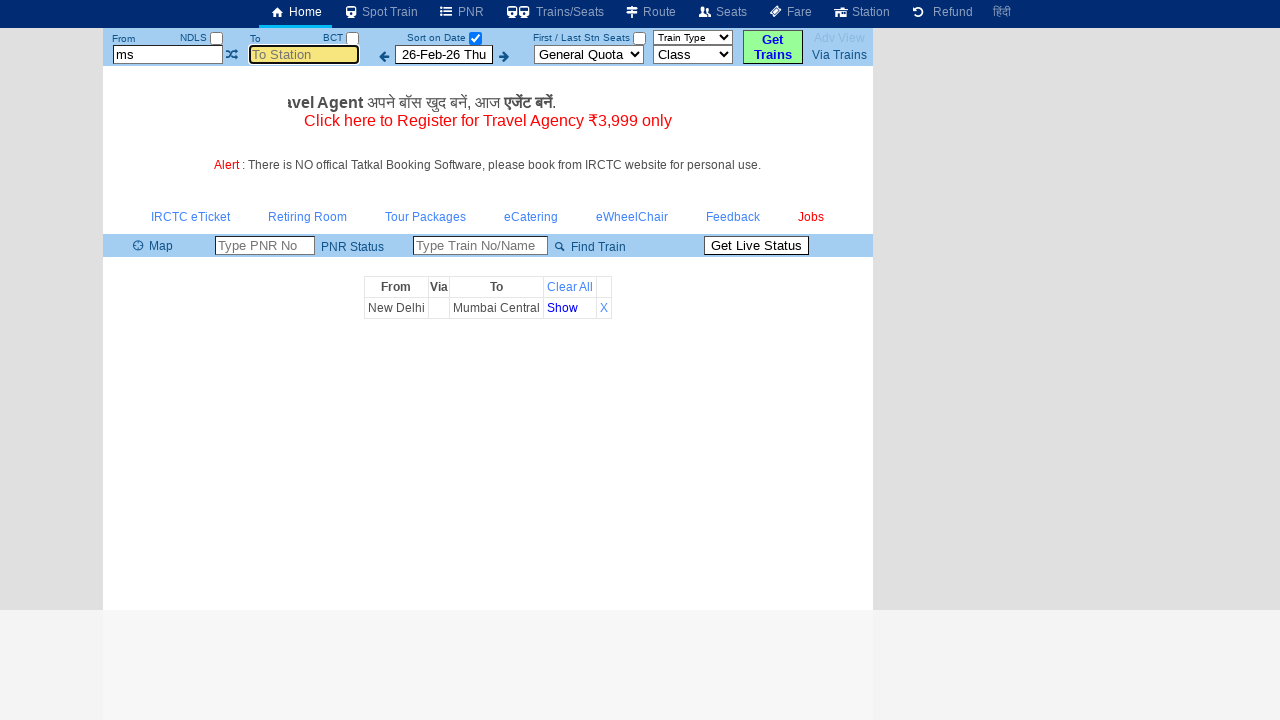

Filled 'To' station field with 'mdu' (Madurai) on #txtStationTo
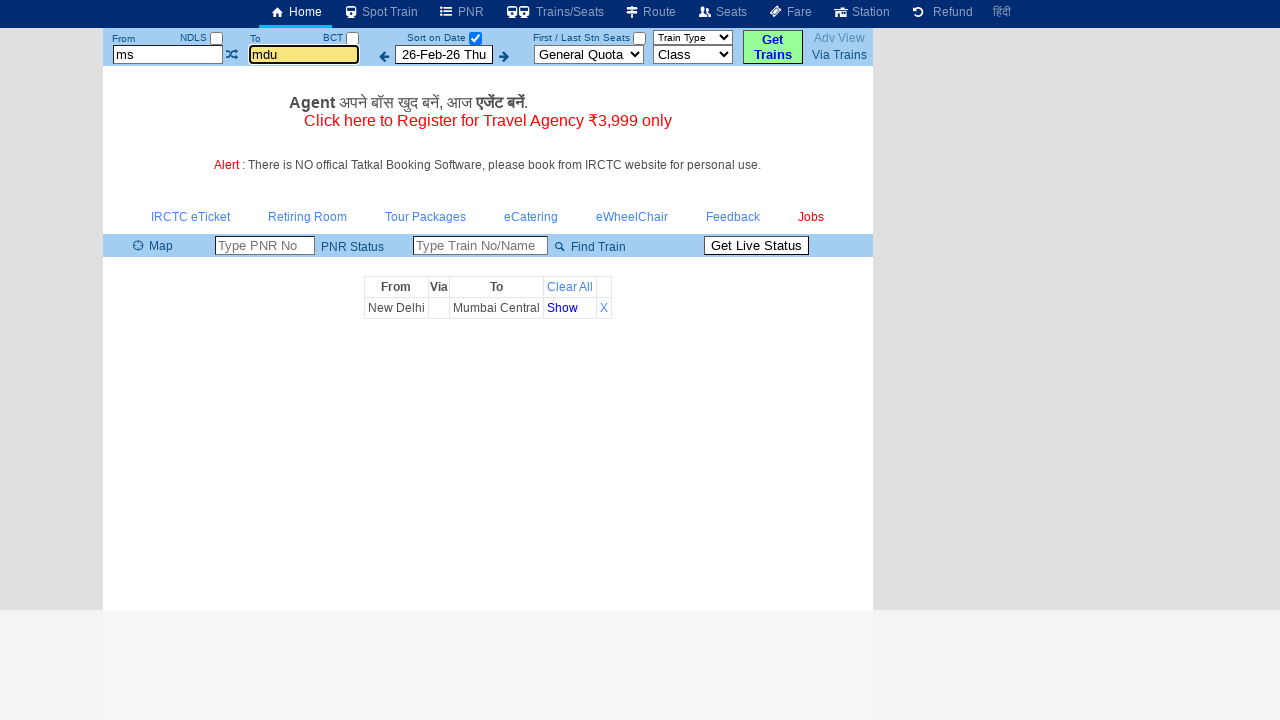

Pressed Tab to move from 'To' station field on #txtStationTo
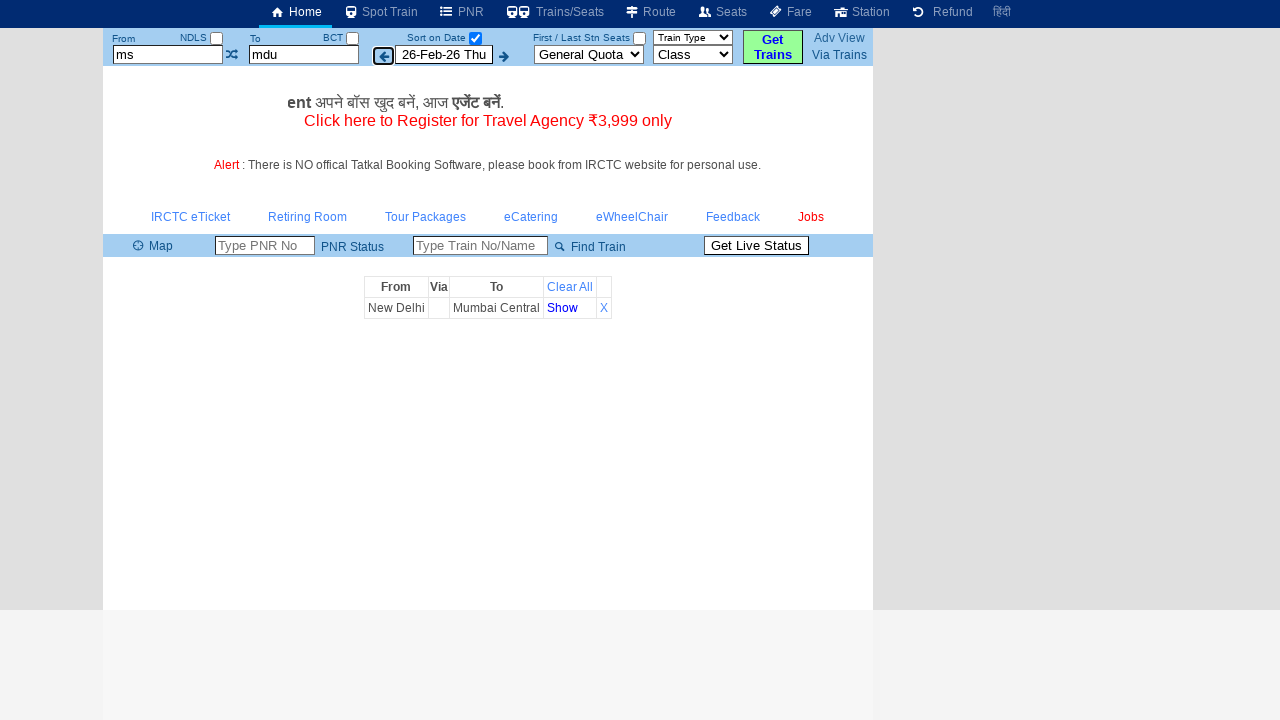

Unchecked the 'Select Date Only' checkbox to retrieve all trains at (475, 38) on #chkSelectDateOnly
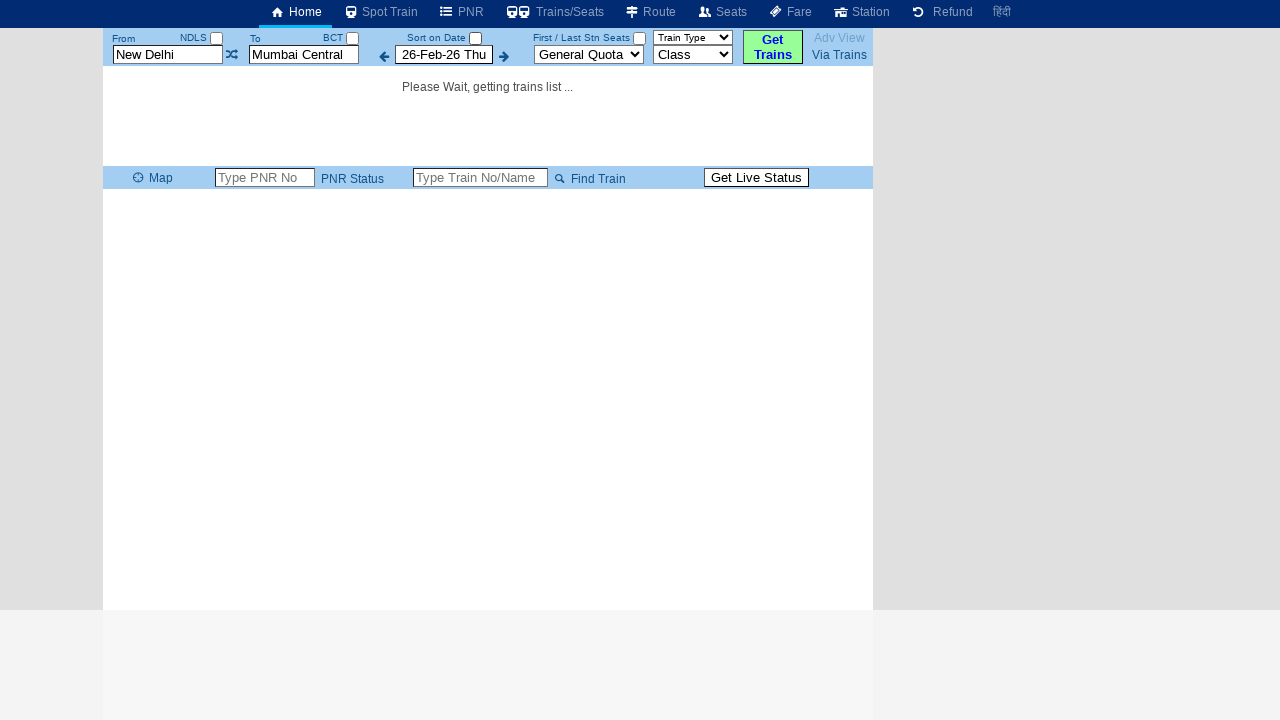

Waited 3 seconds for train results to load
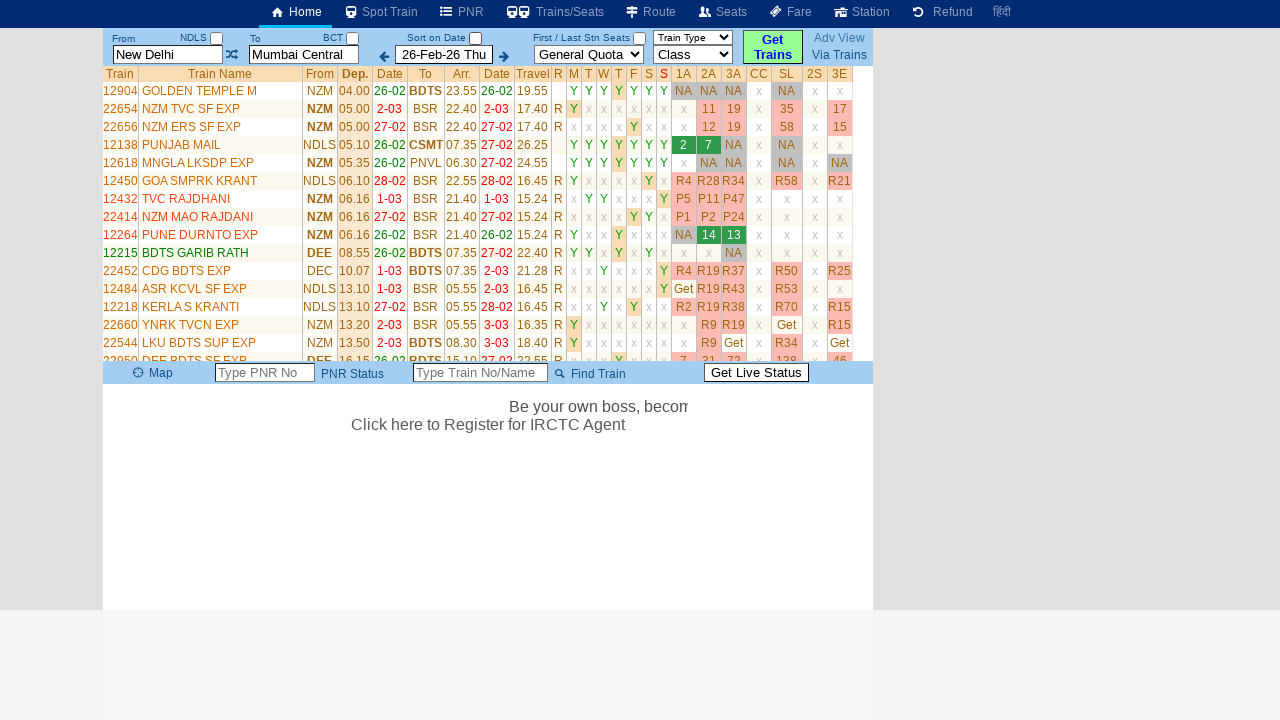

Located train results table with 0 rows
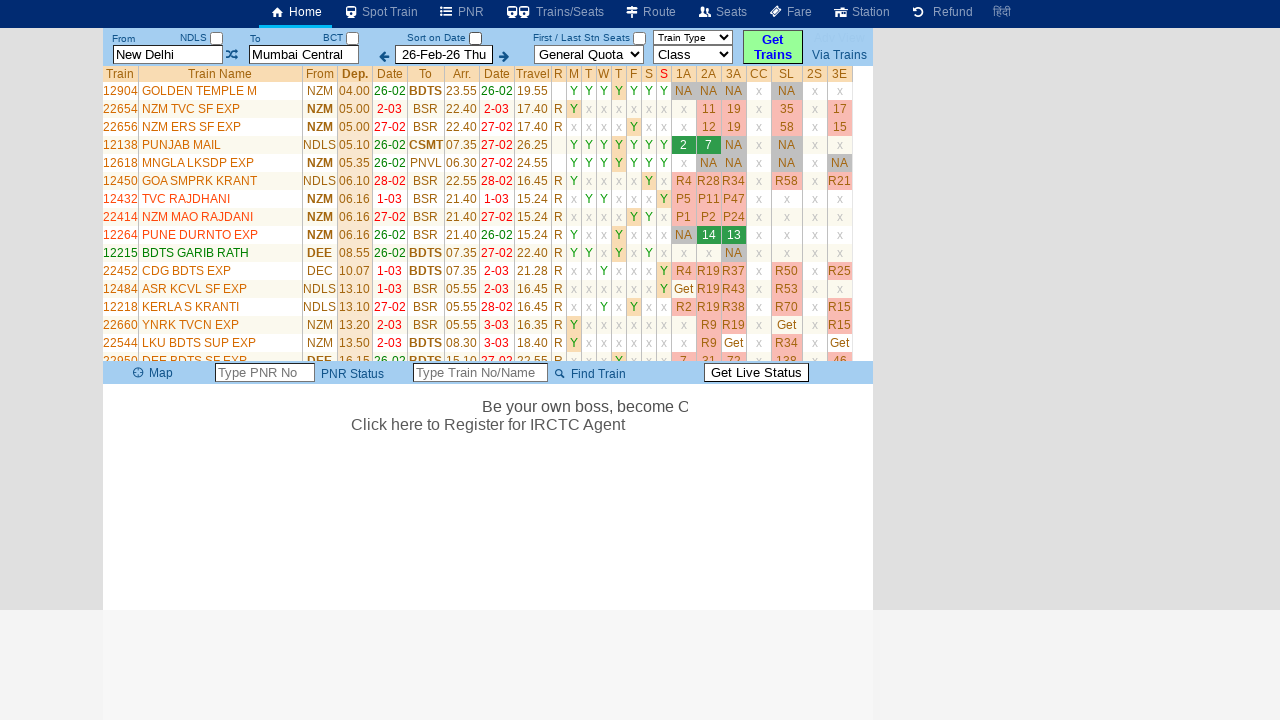

Verification complete: All train names are unique
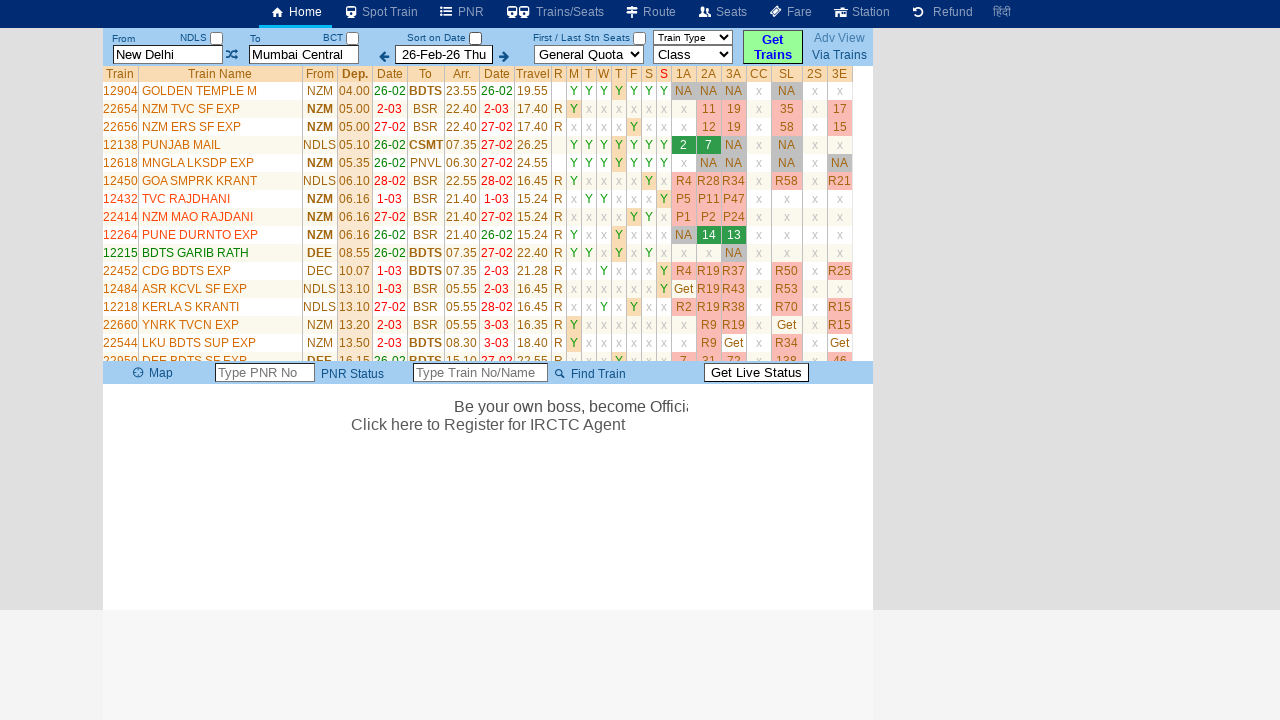

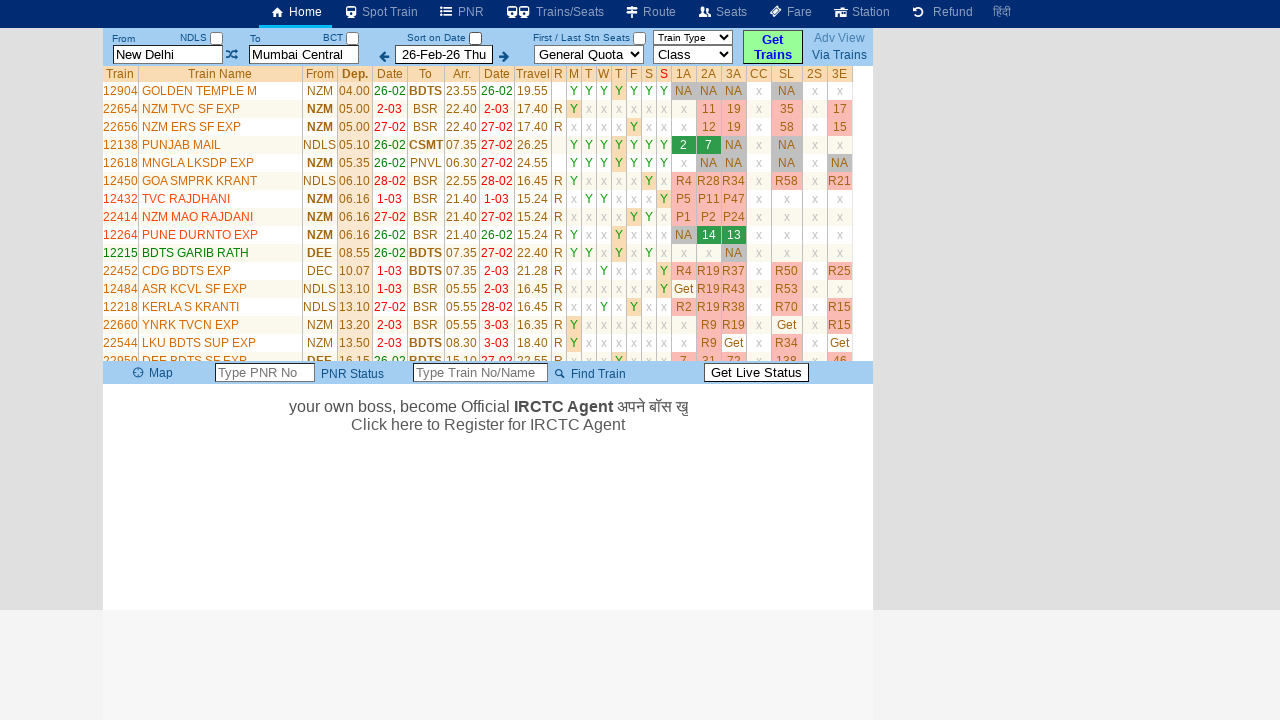